Tests that the counter displays the correct number of todo items as items are added

Starting URL: https://demo.playwright.dev/todomvc

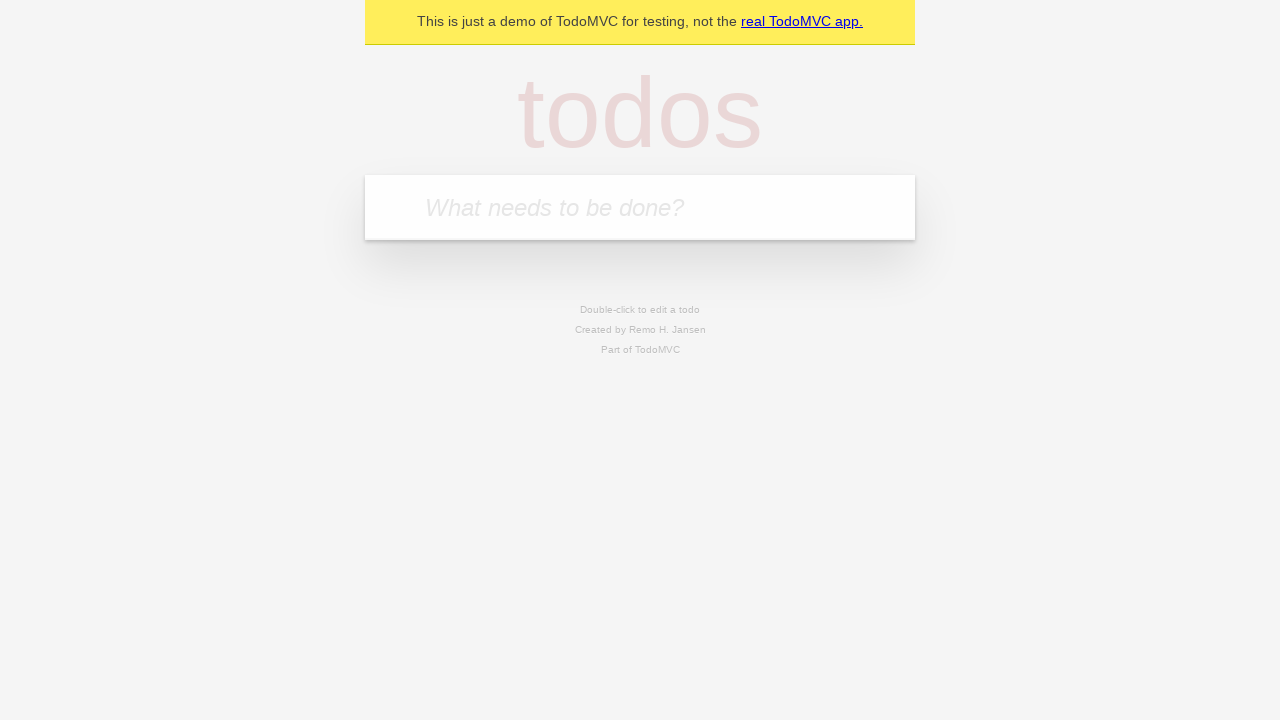

Located the todo input field
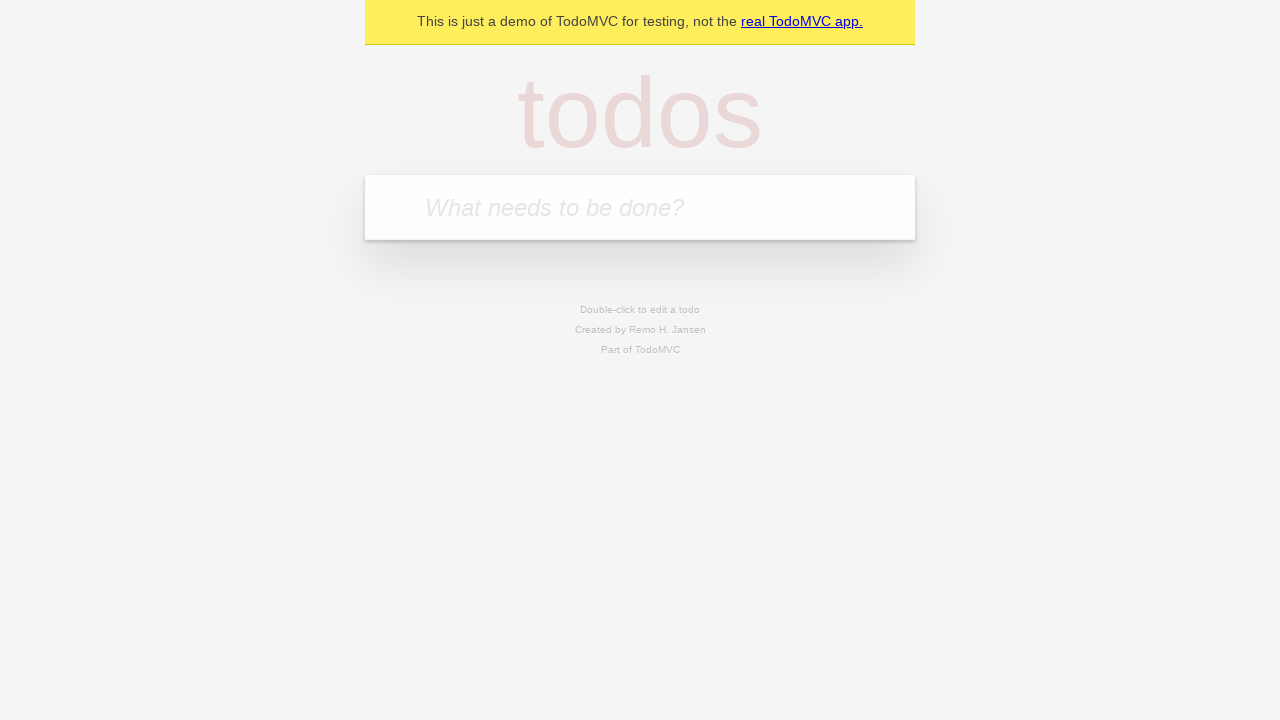

Filled input field with 'buy some cheese' on internal:attr=[placeholder="What needs to be done?"i]
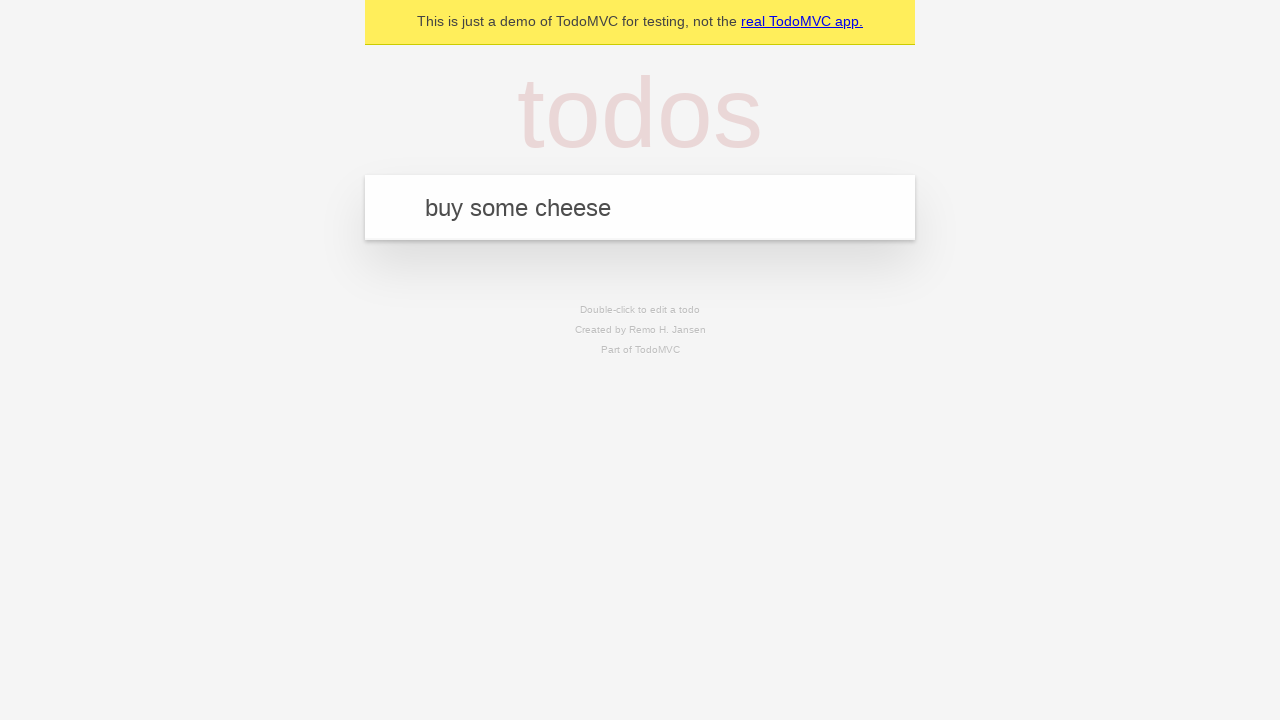

Pressed Enter to add first todo item on internal:attr=[placeholder="What needs to be done?"i]
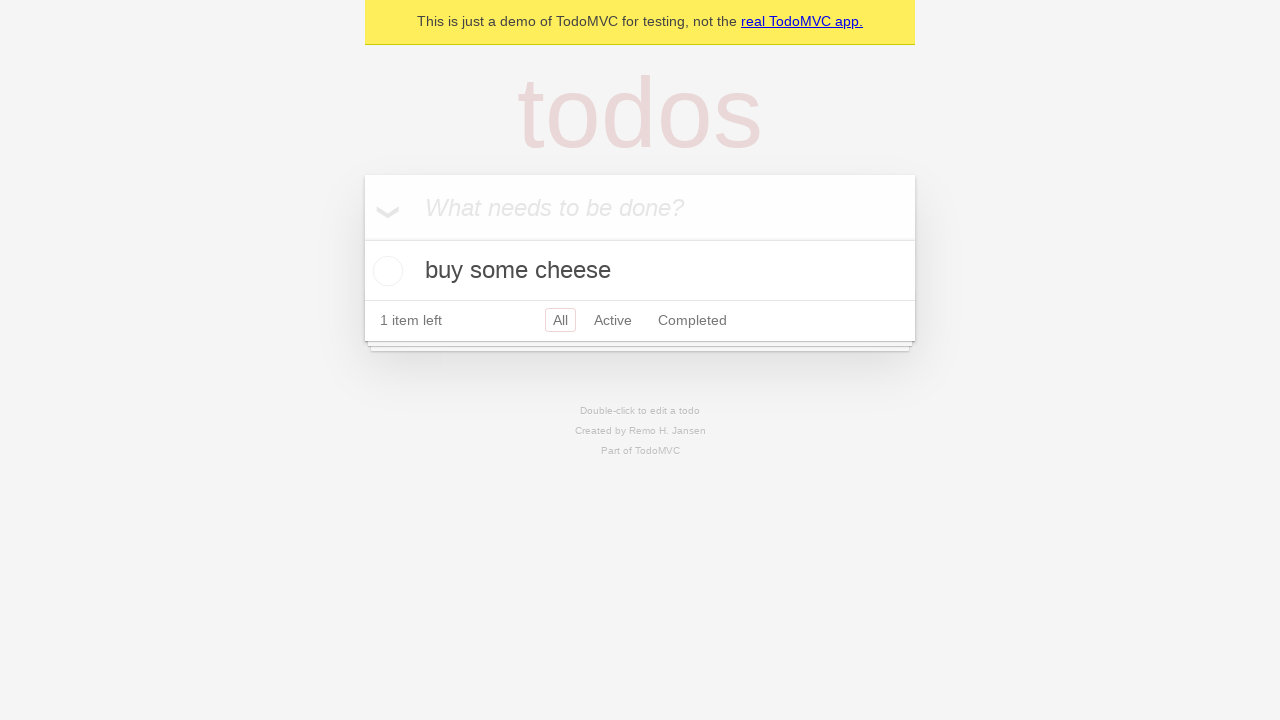

Counter element appeared after adding first todo
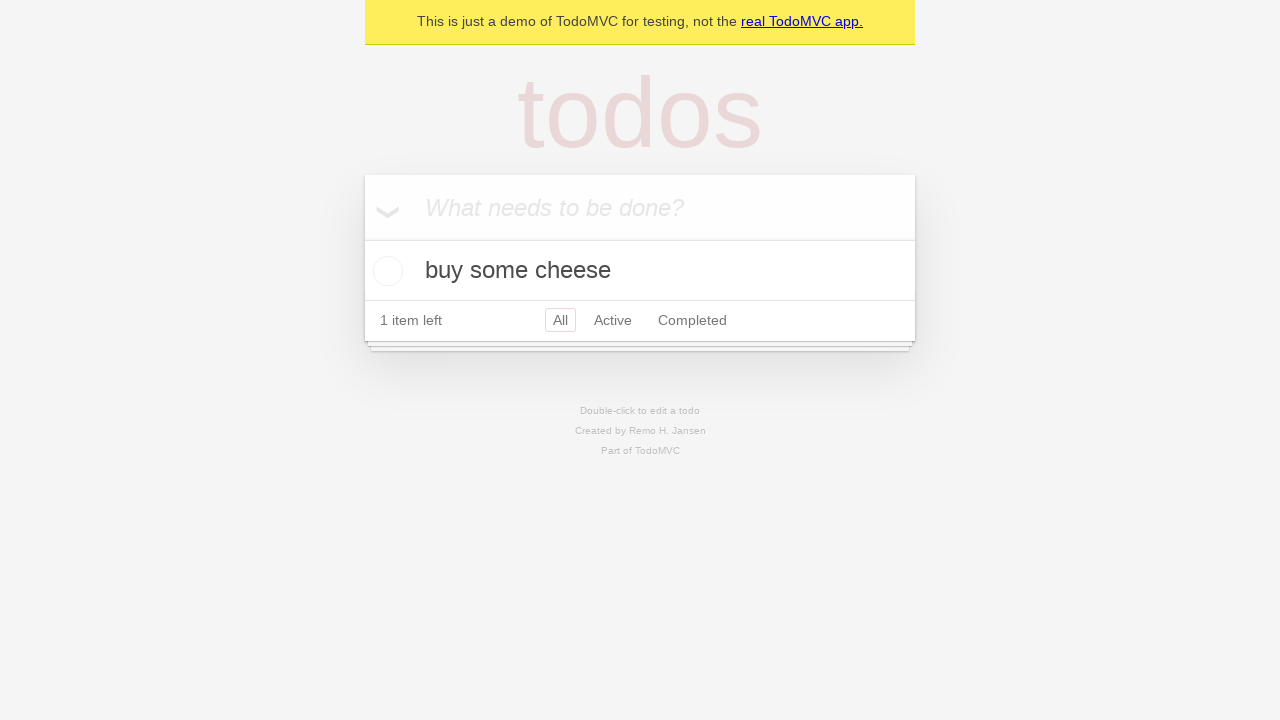

Filled input field with 'feed the cat' on internal:attr=[placeholder="What needs to be done?"i]
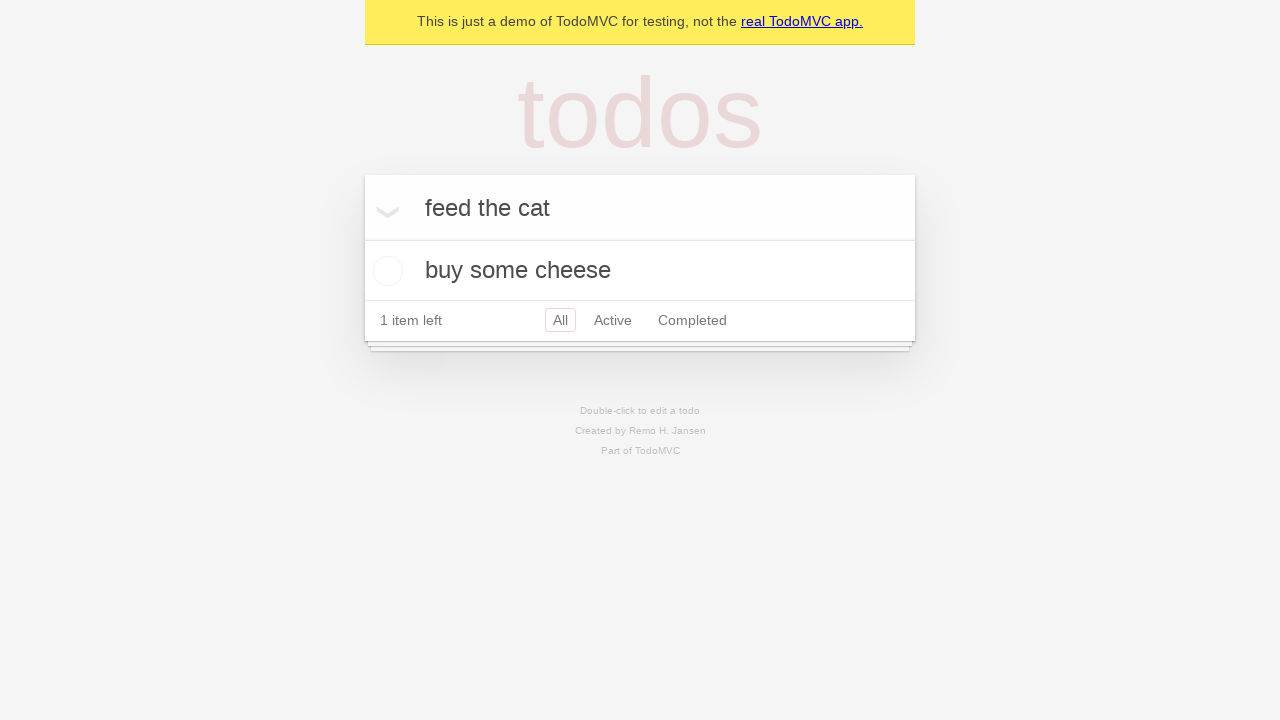

Pressed Enter to add second todo item on internal:attr=[placeholder="What needs to be done?"i]
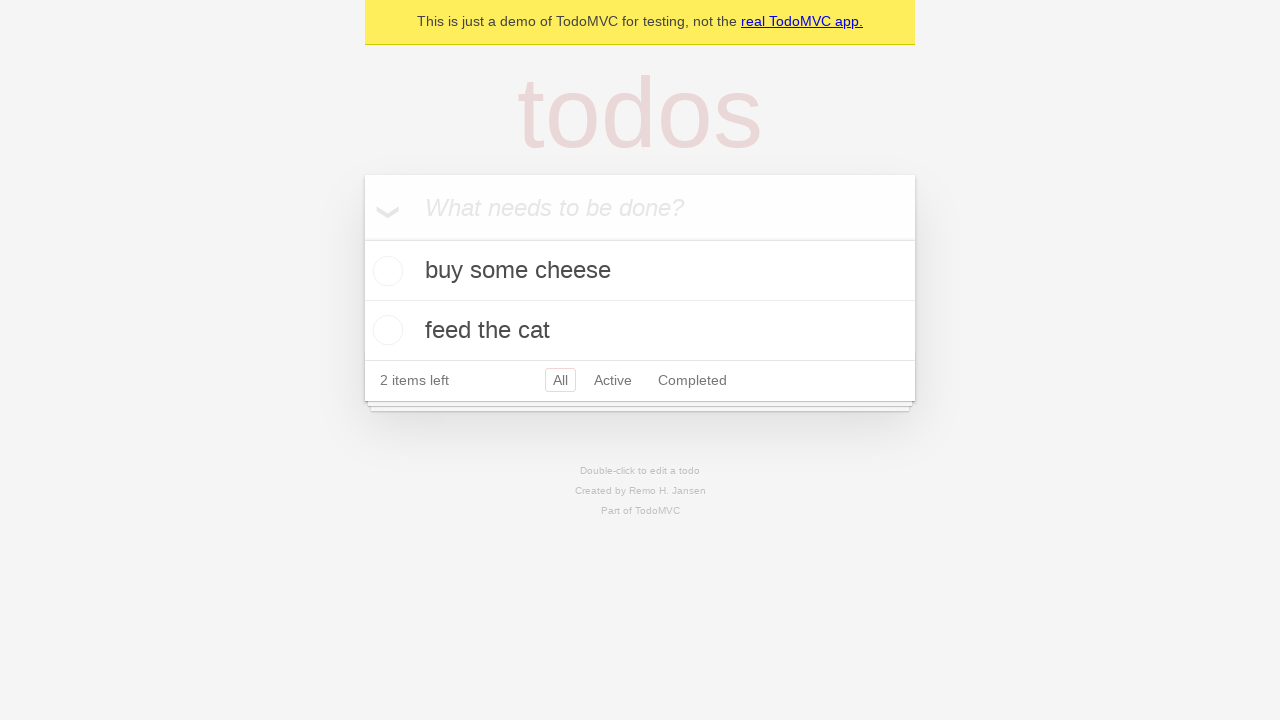

Counter updated to reflect 2 todo items
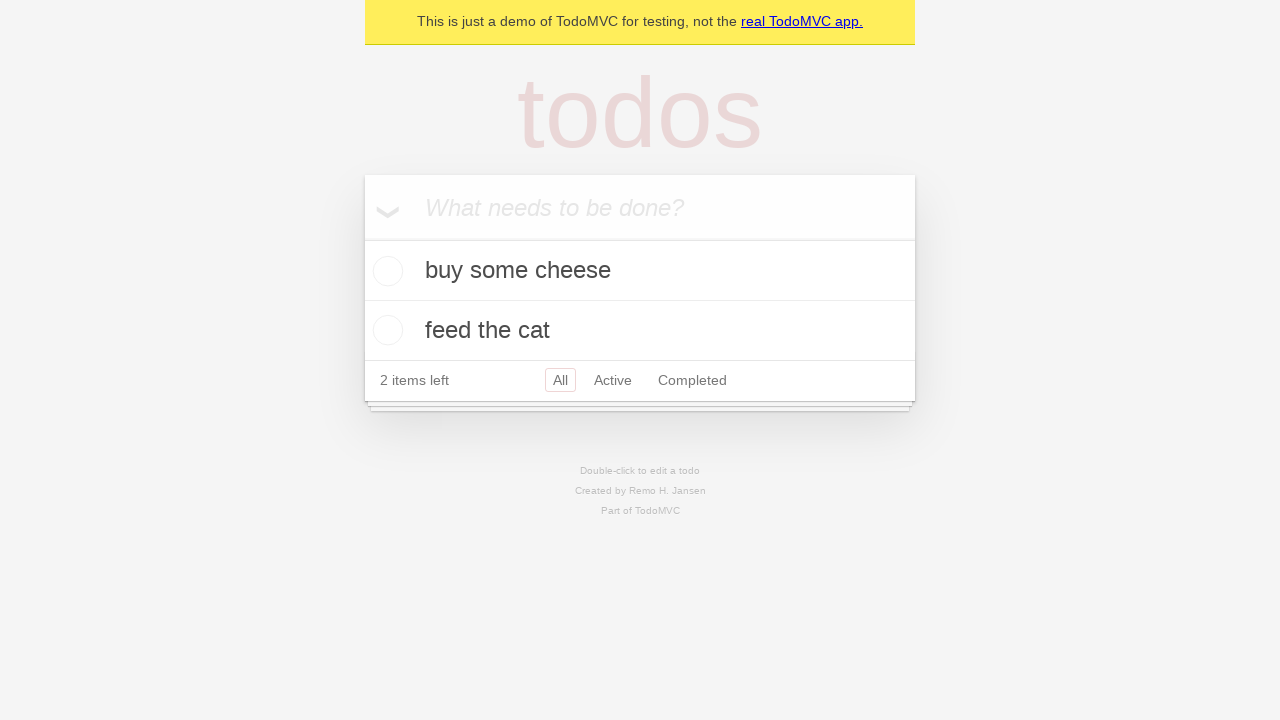

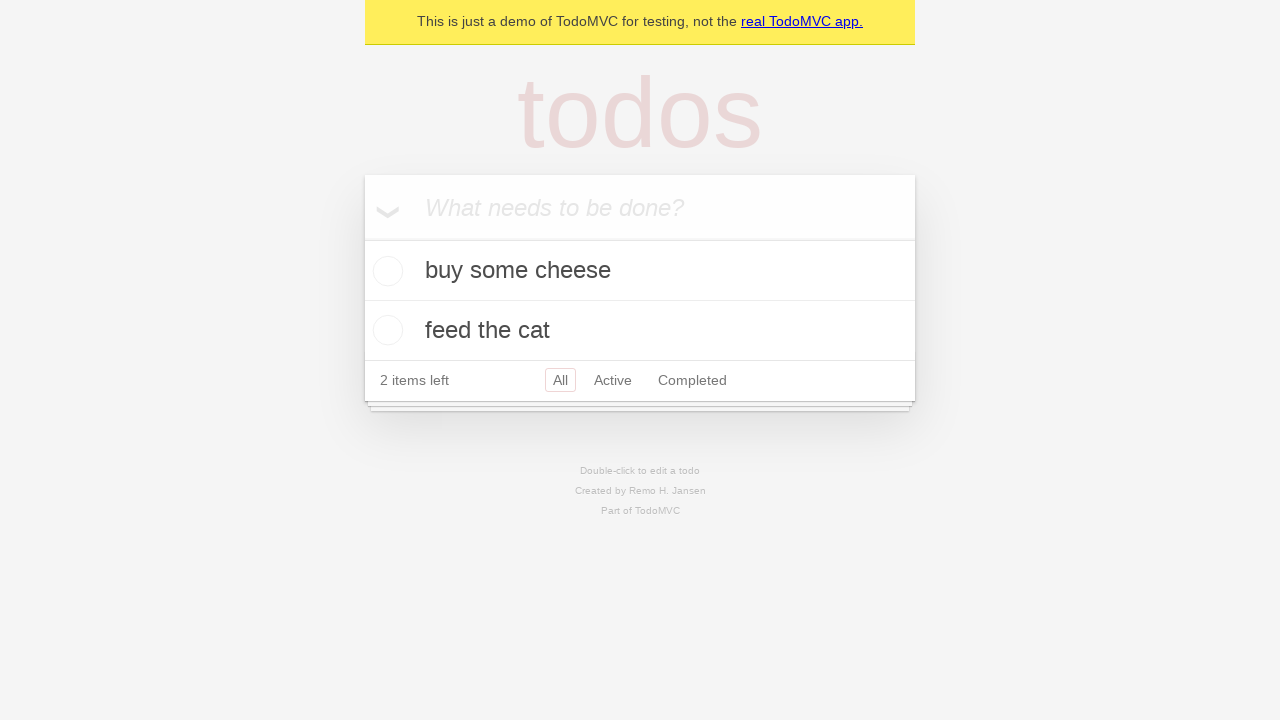